Tests GitHub navigation by hovering over the Solutions menu in the navigation bar and clicking the Enterprise link to verify it navigates to the enterprise page.

Starting URL: https://github.com

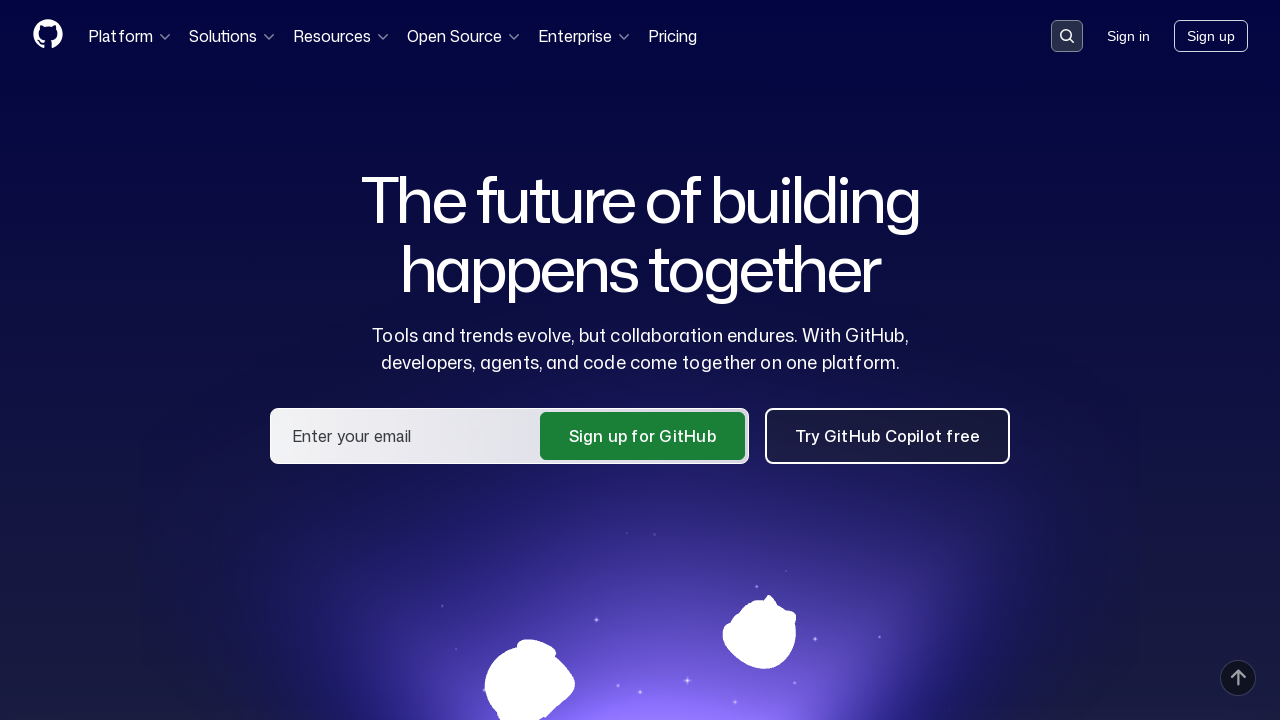

Hovered over Solutions menu button in navigation bar at (233, 36) on nav button:has-text('Solutions')
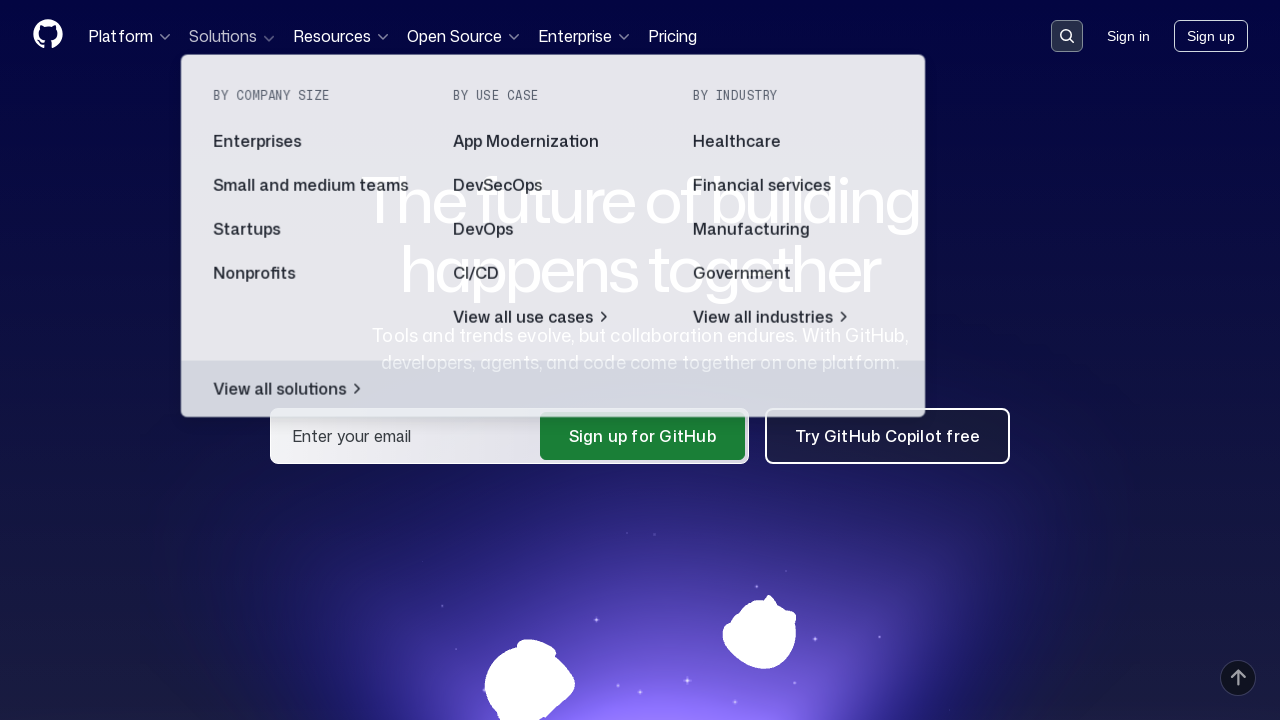

Clicked Enterprise link from Solutions menu at (488, 712) on a[href='/enterprise']
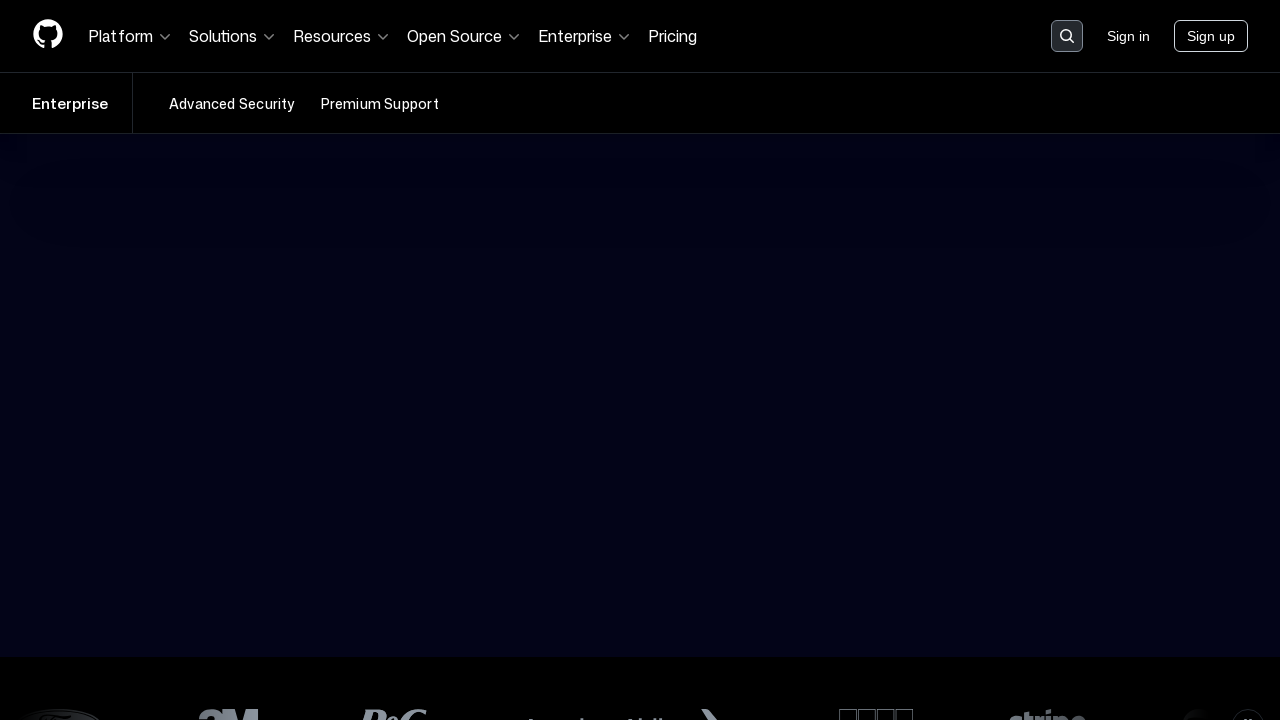

Navigated to GitHub Enterprise page
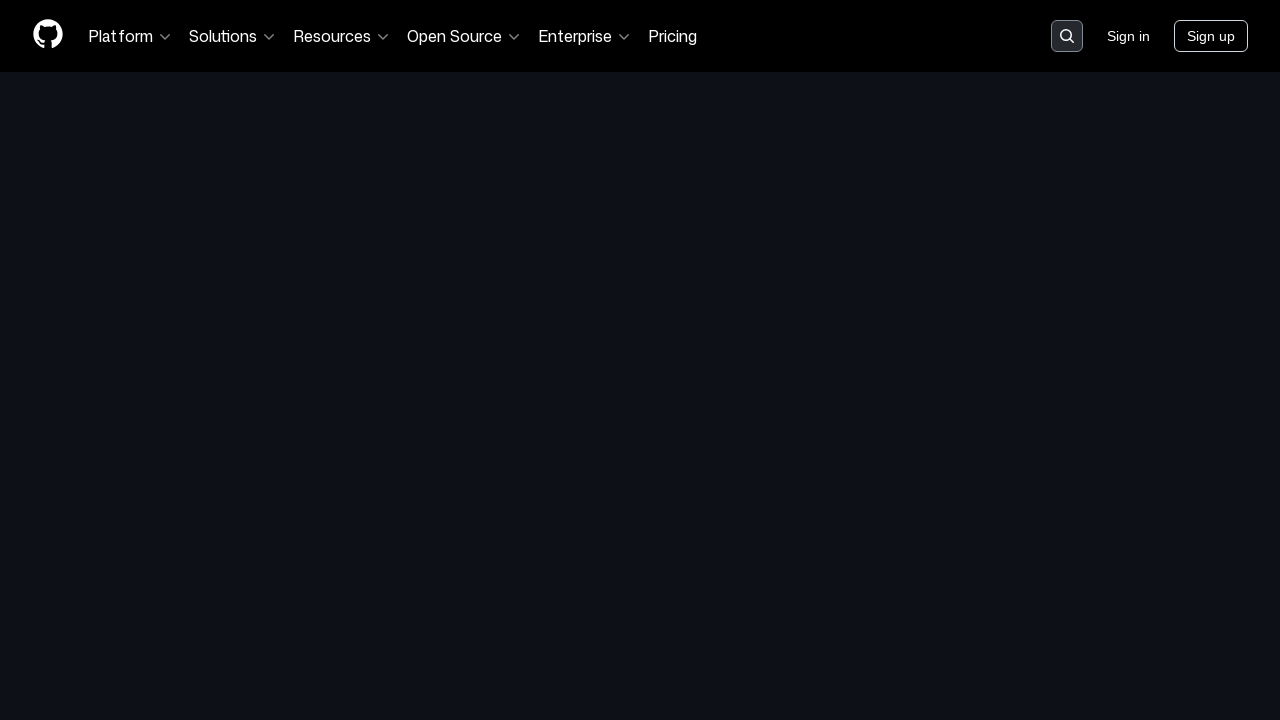

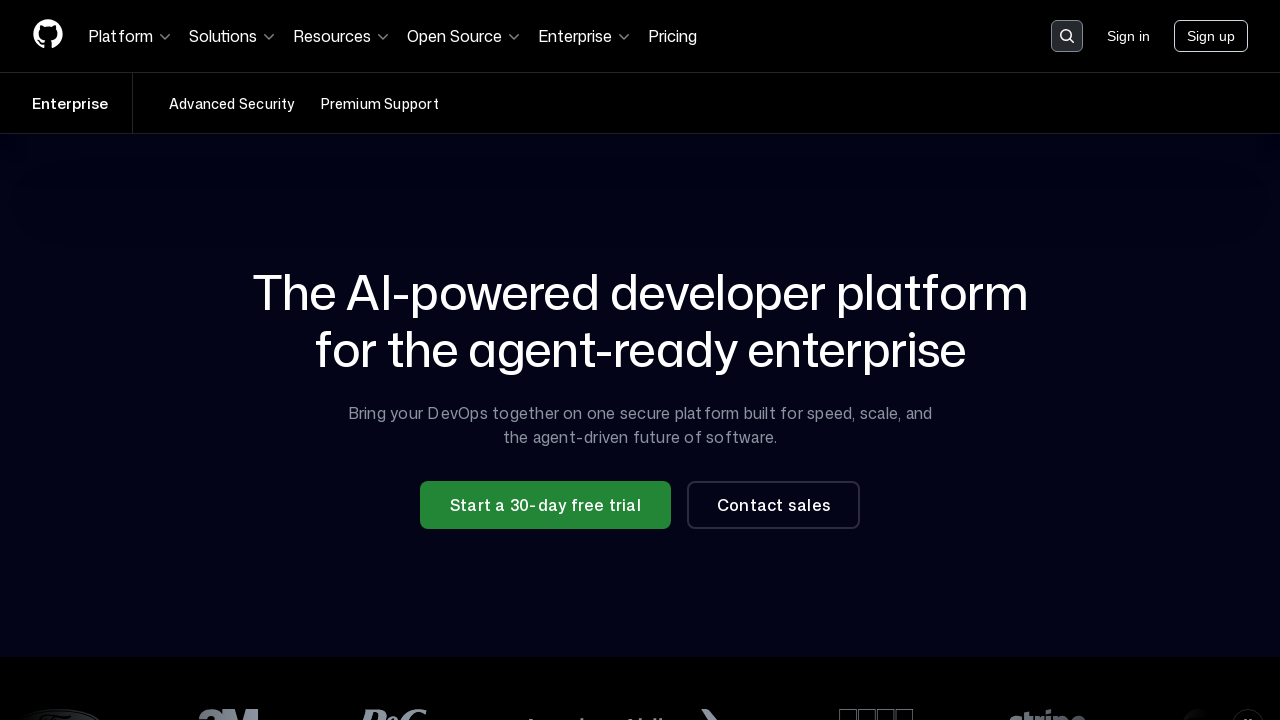